Tests checkbox functionality by verifying initial state, selecting a checkbox, and then deselecting it

Starting URL: https://www.rahulshettyacademy.com/AutomationPractice/

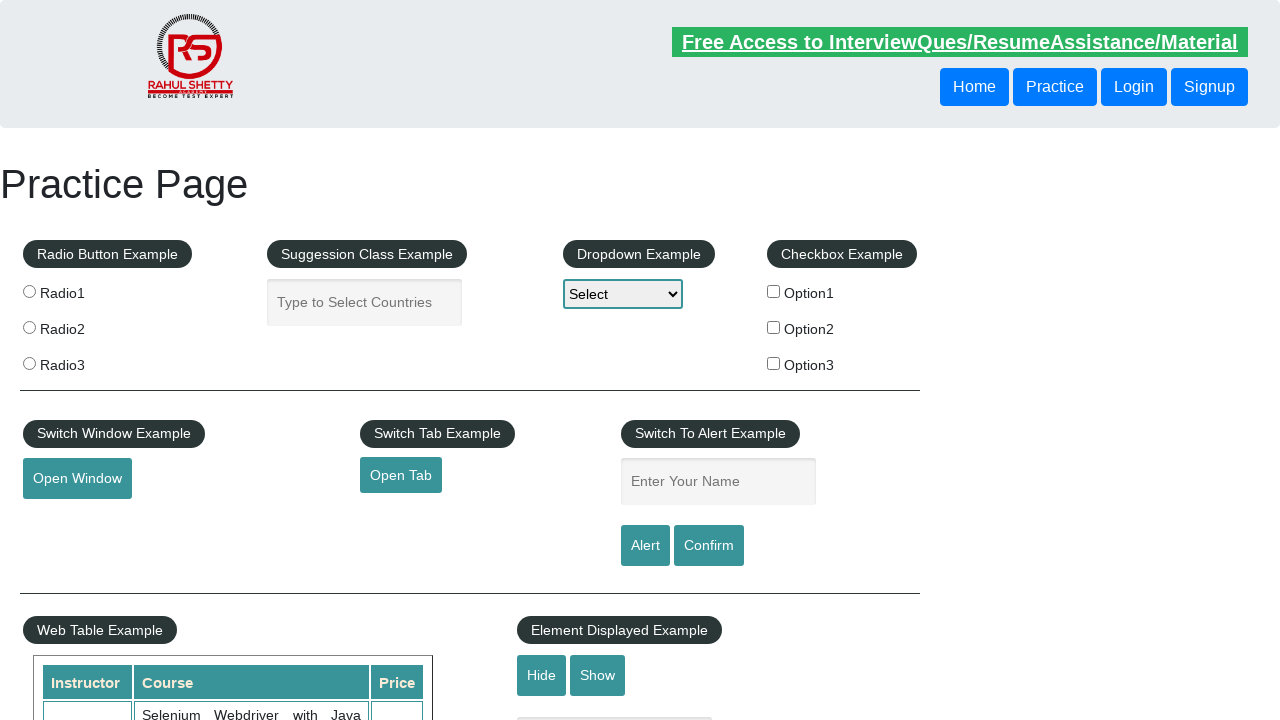

Retrieved count of all checkboxes on page: 3
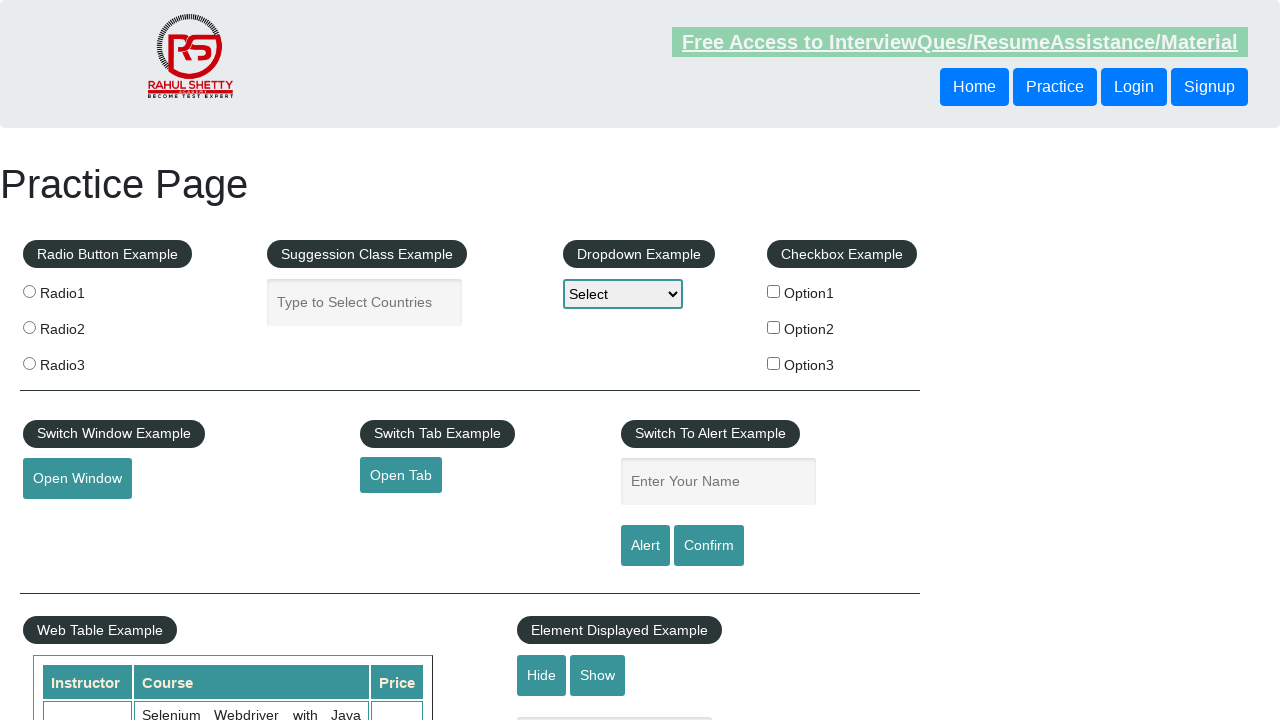

Located option1 checkbox
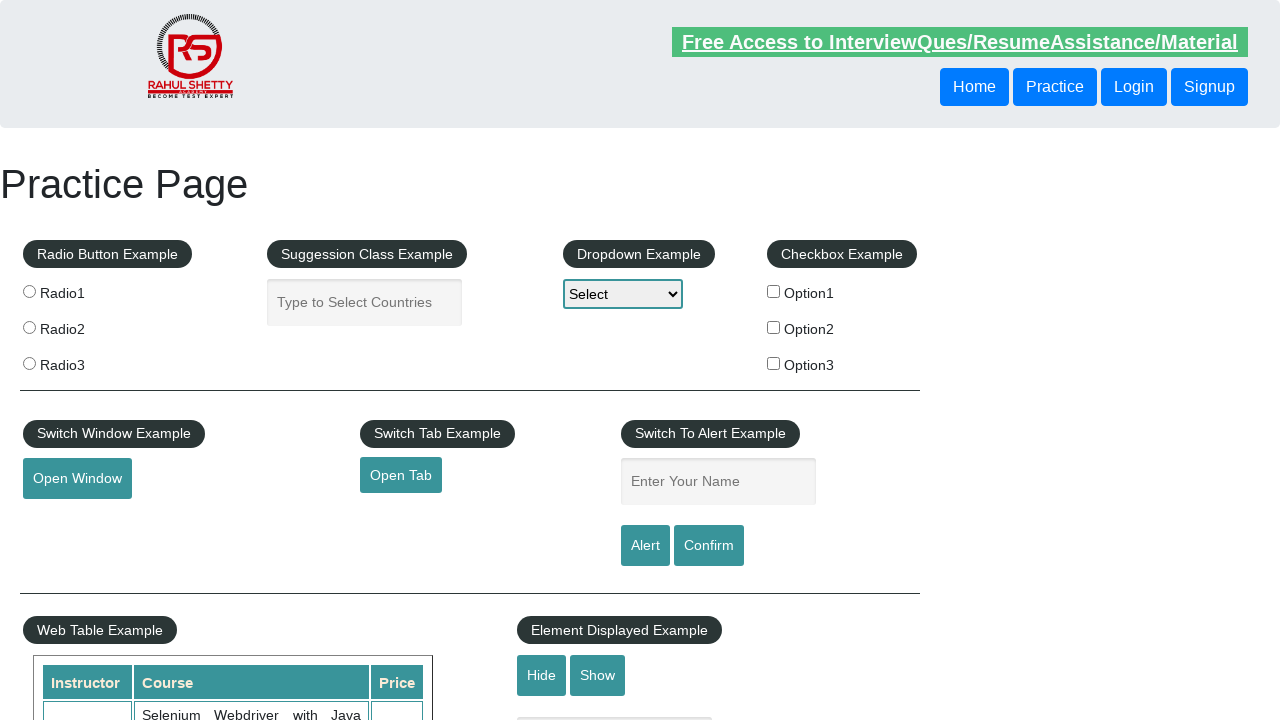

Verified option1 checkbox is initially unchecked
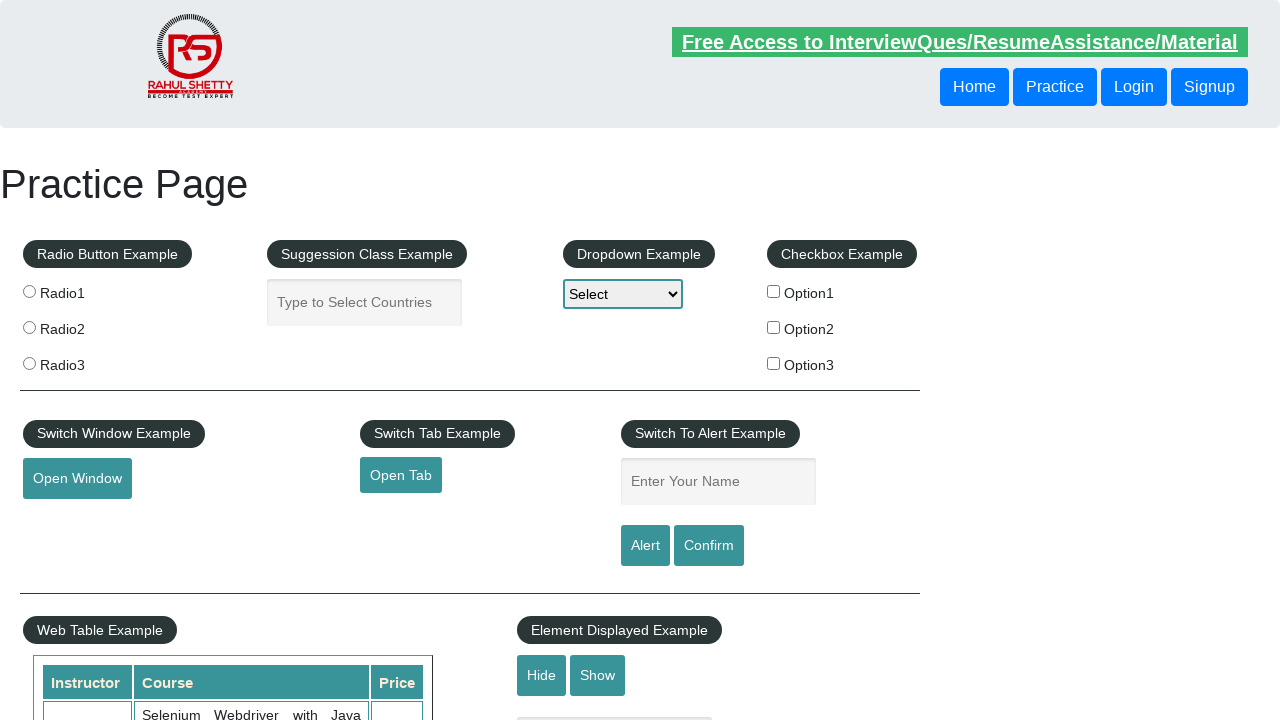

Clicked option1 checkbox to select it at (774, 291) on input[value=option1]
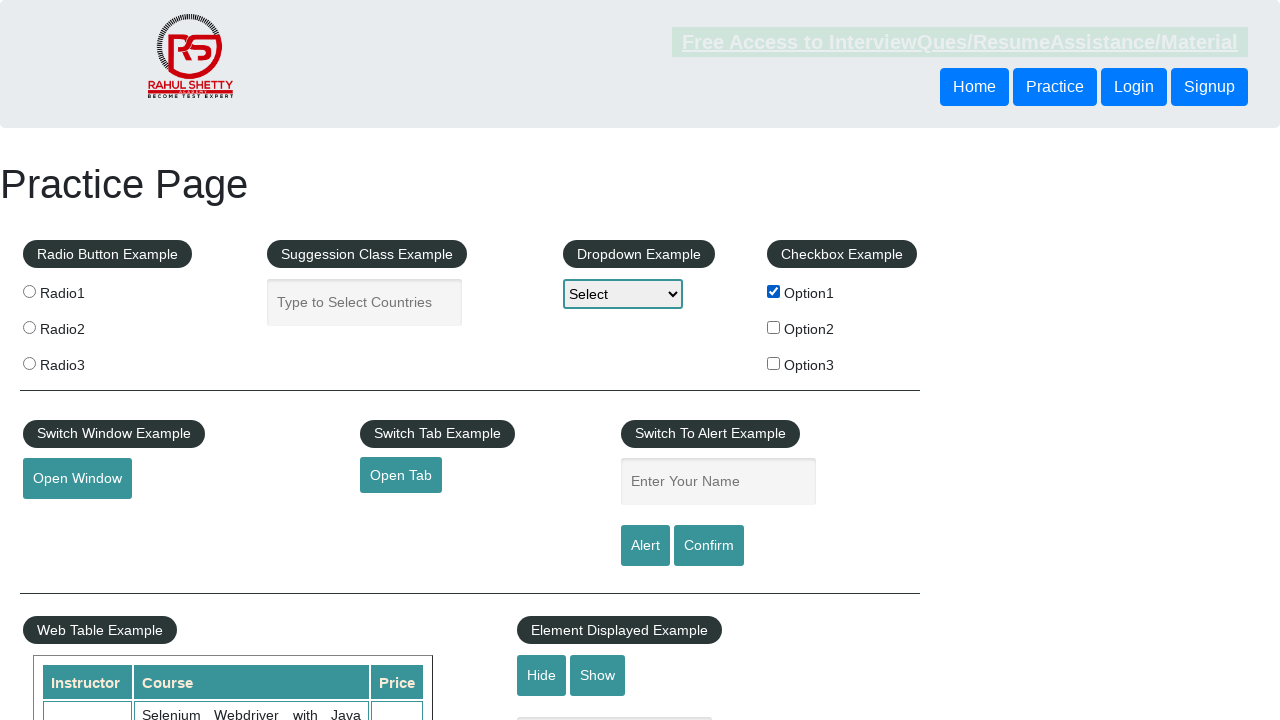

Verified option1 checkbox is now checked
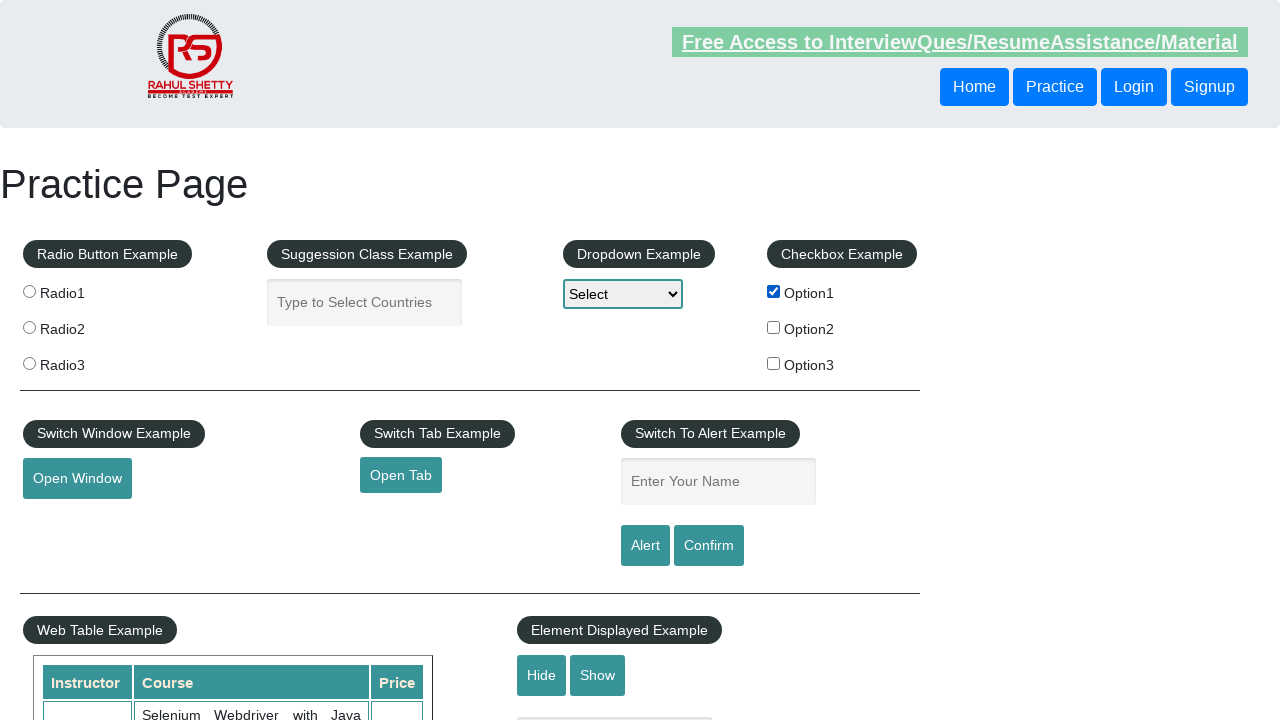

Clicked option1 checkbox to deselect it at (774, 291) on input[value=option1]
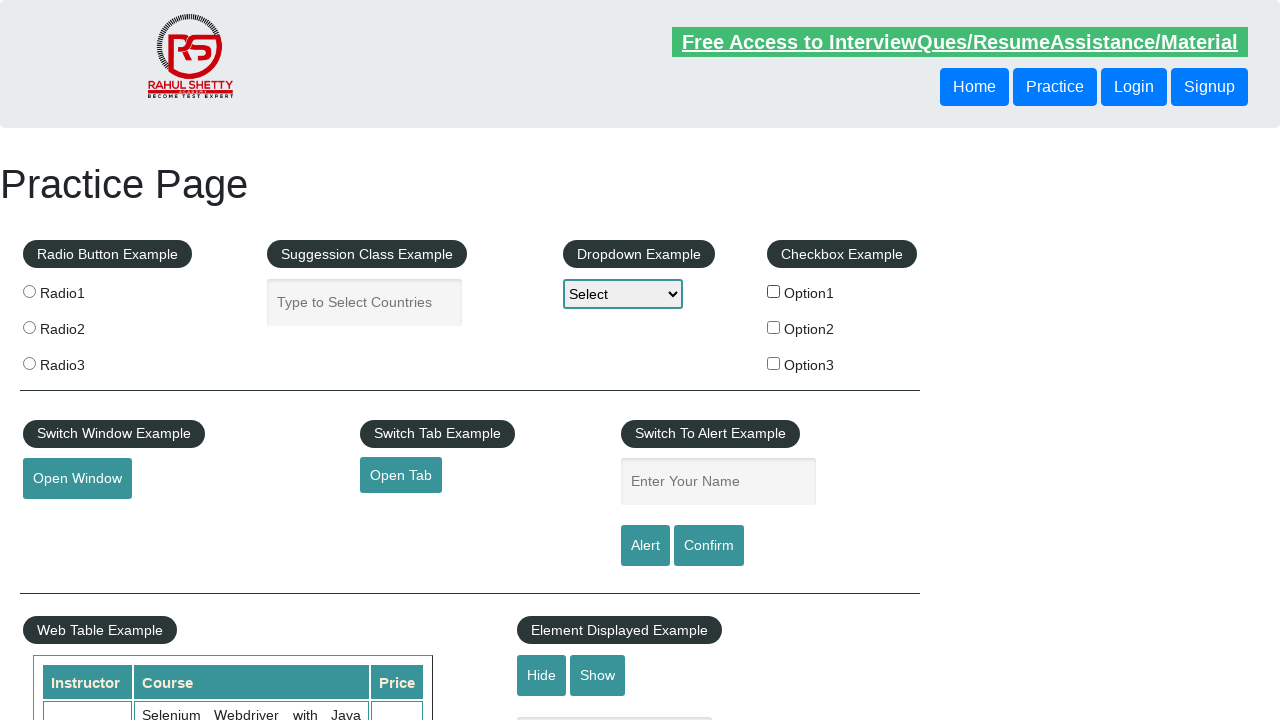

Verified option1 checkbox is now unchecked
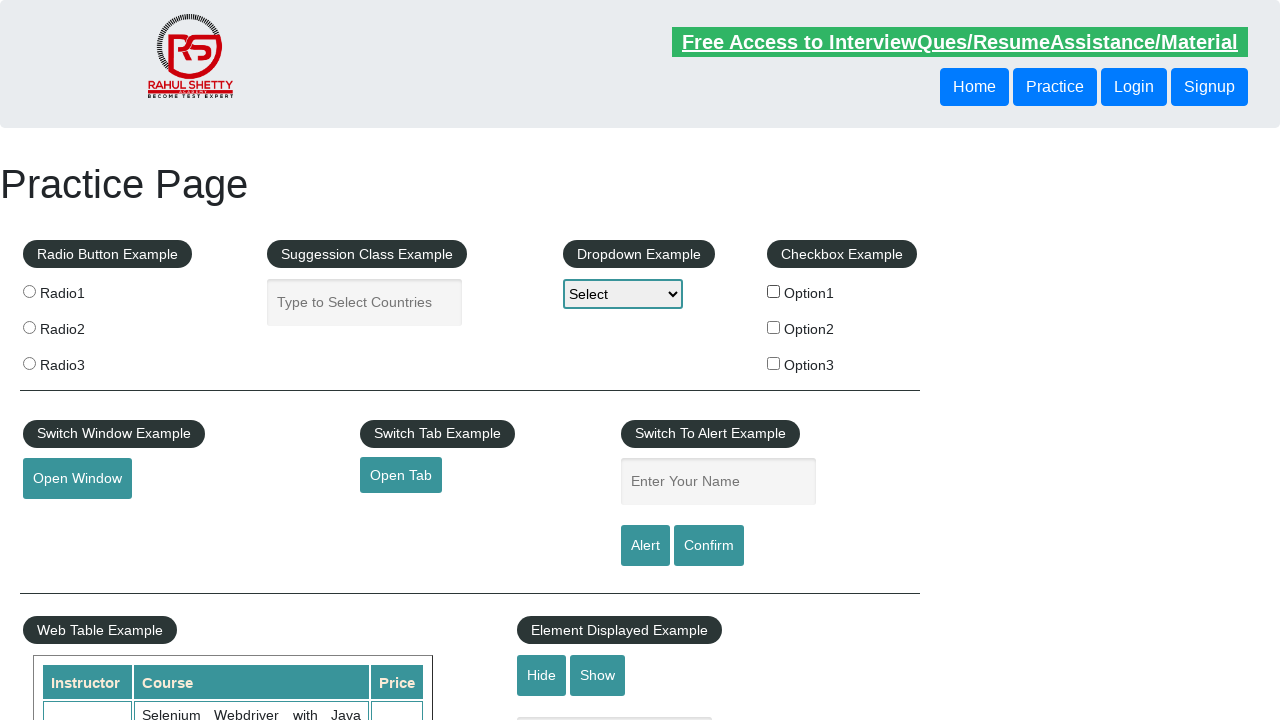

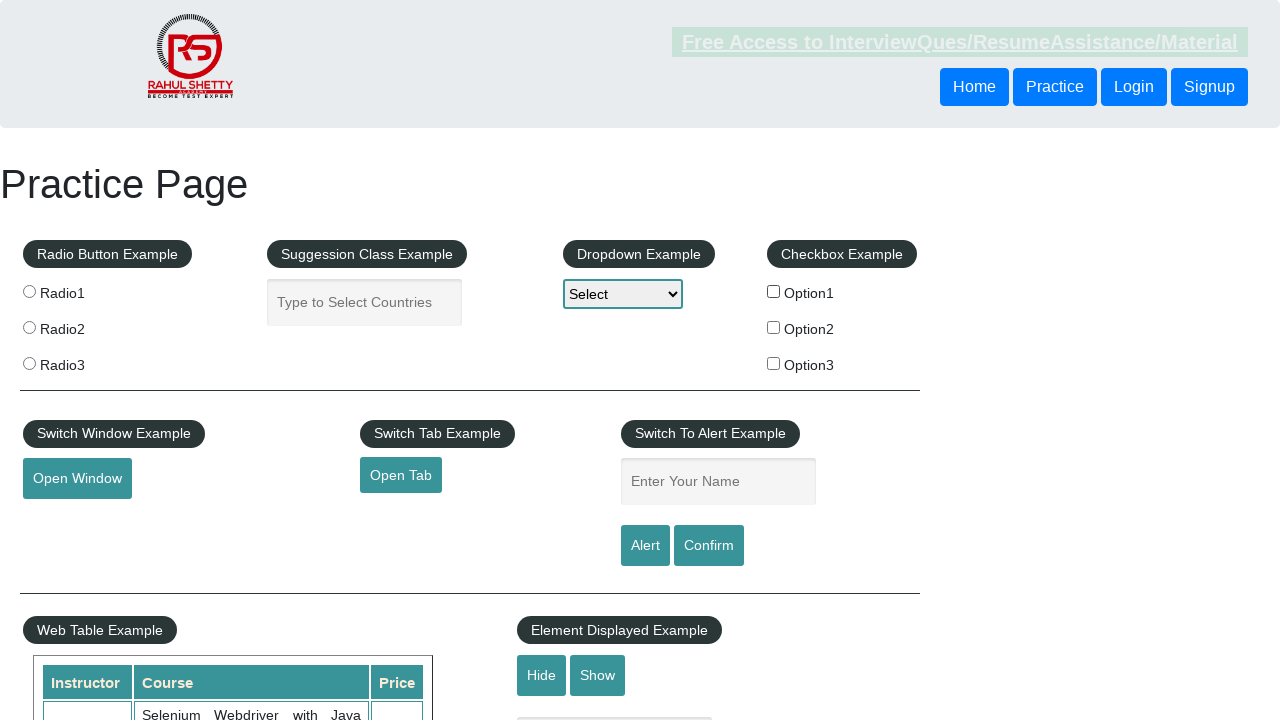